Tests drag and drop functionality on jQuery UI demo page by dragging an element and dropping it onto a target area

Starting URL: https://jqueryui.com/droppable/

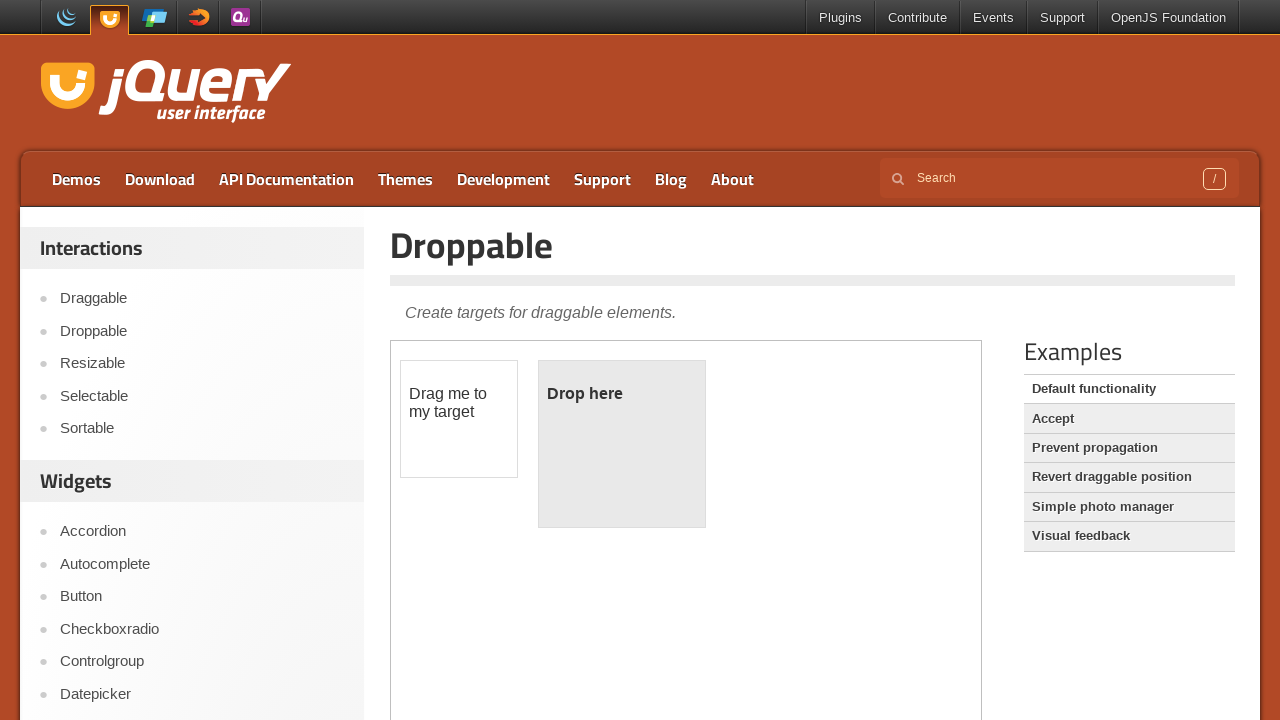

Located demo iframe
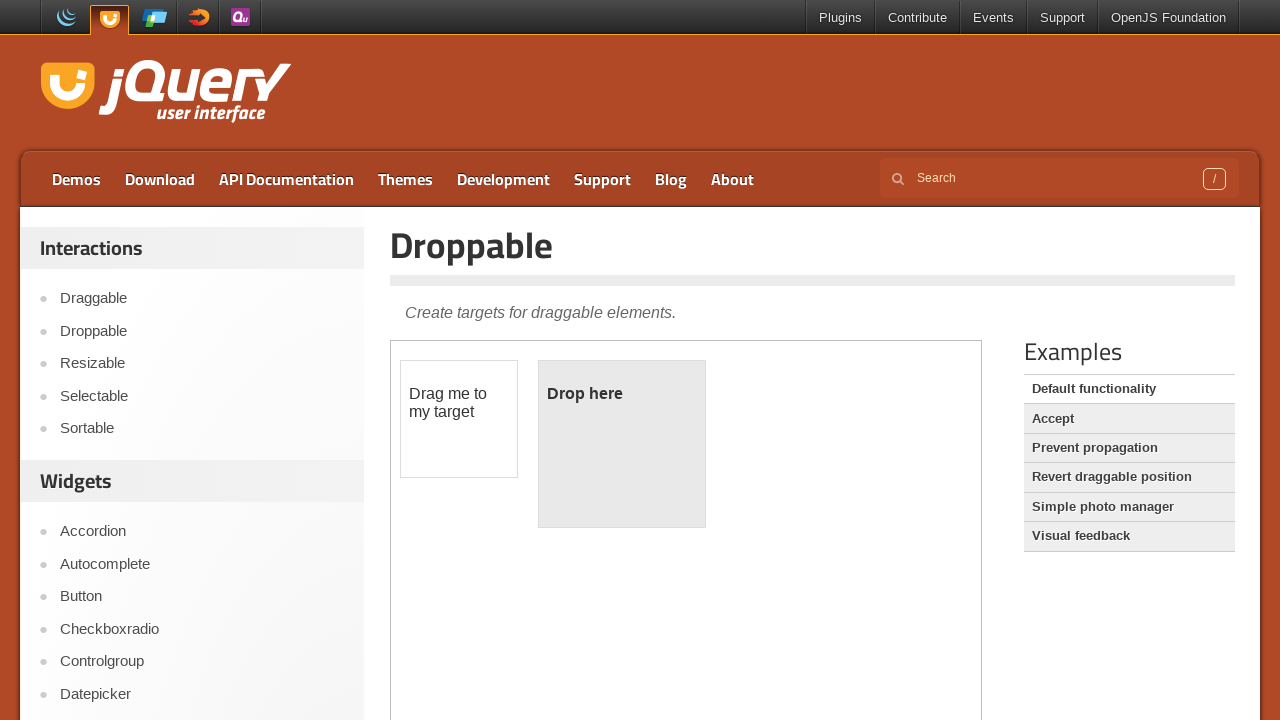

Located draggable element
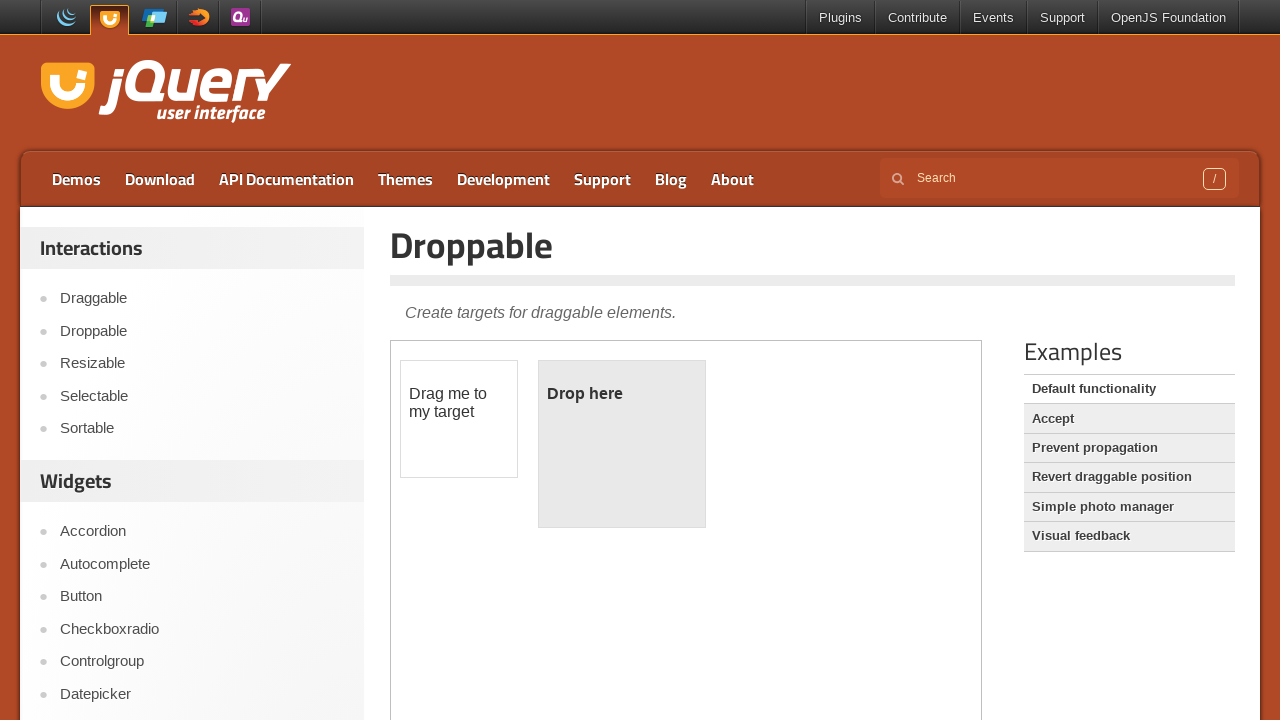

Located droppable target element
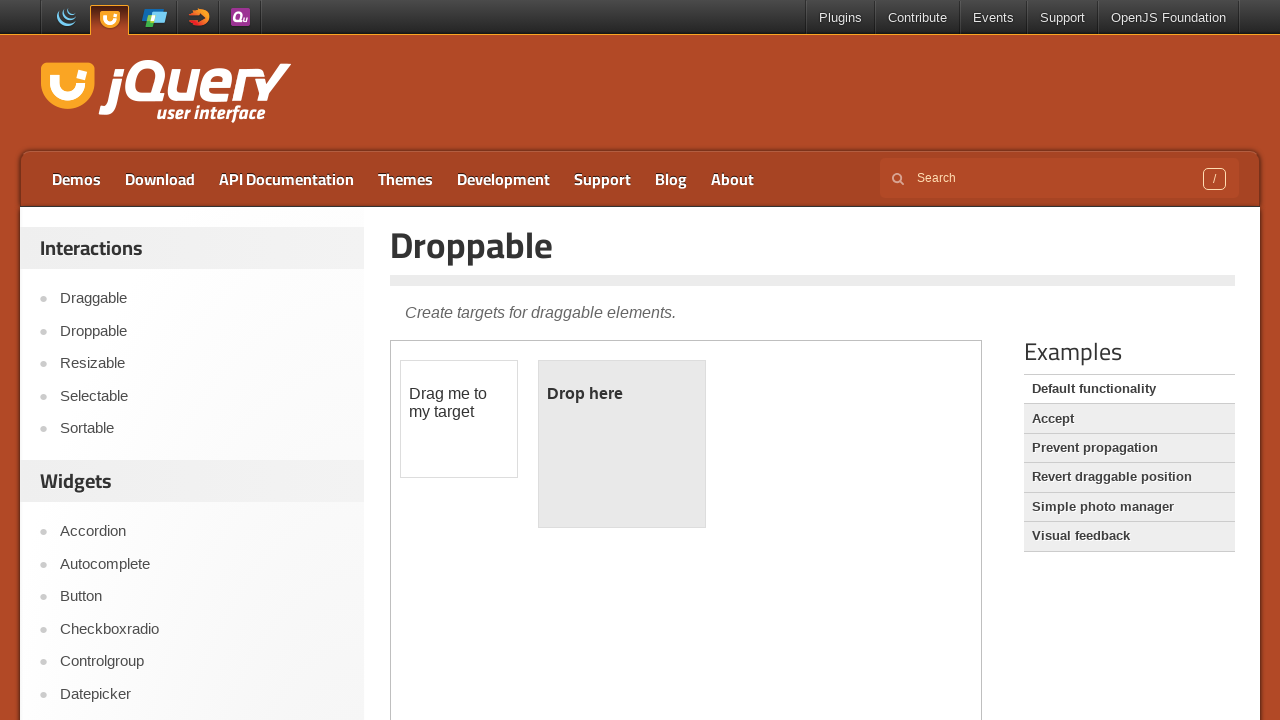

Dragged element to target and dropped it at (622, 444)
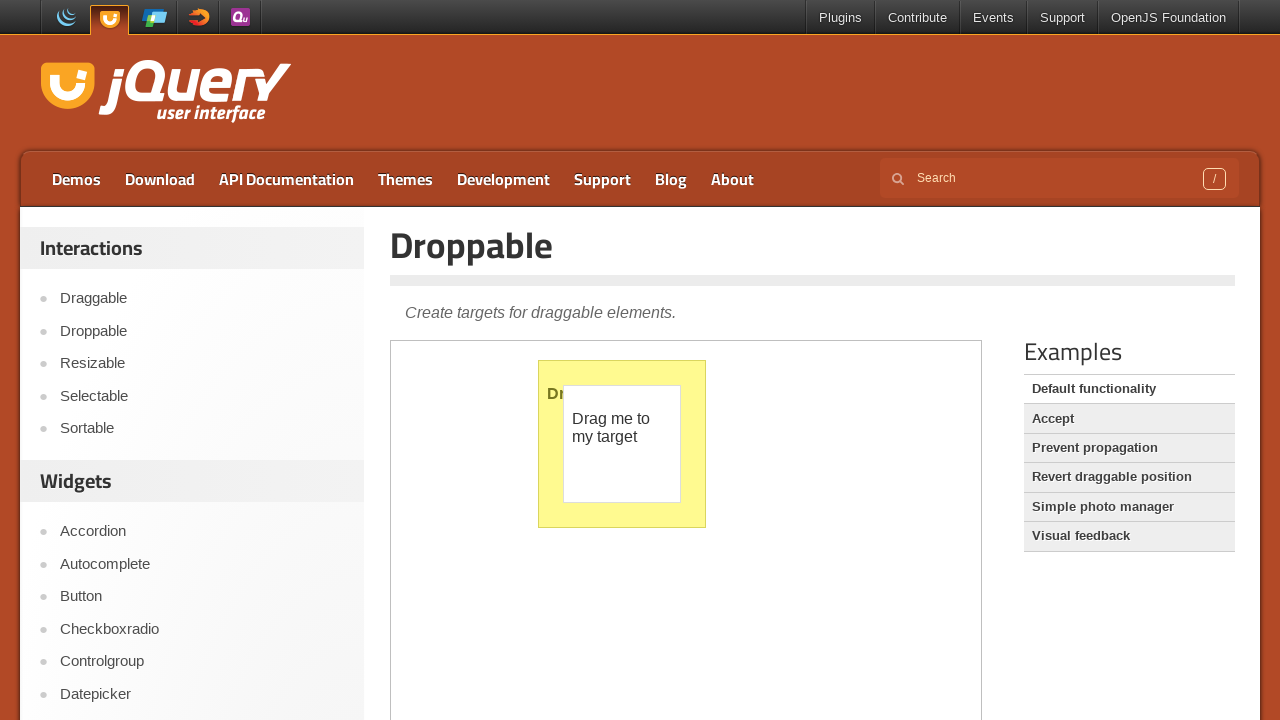

Verified drop was successful - droppable element highlighted
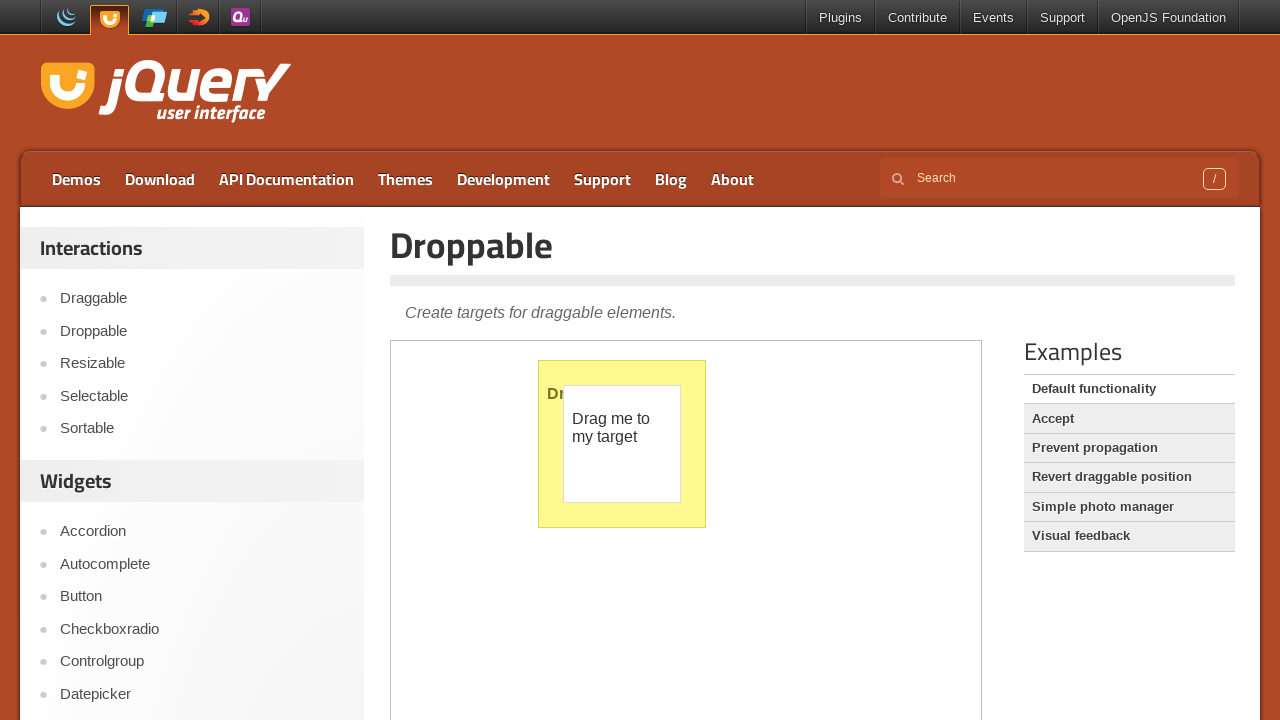

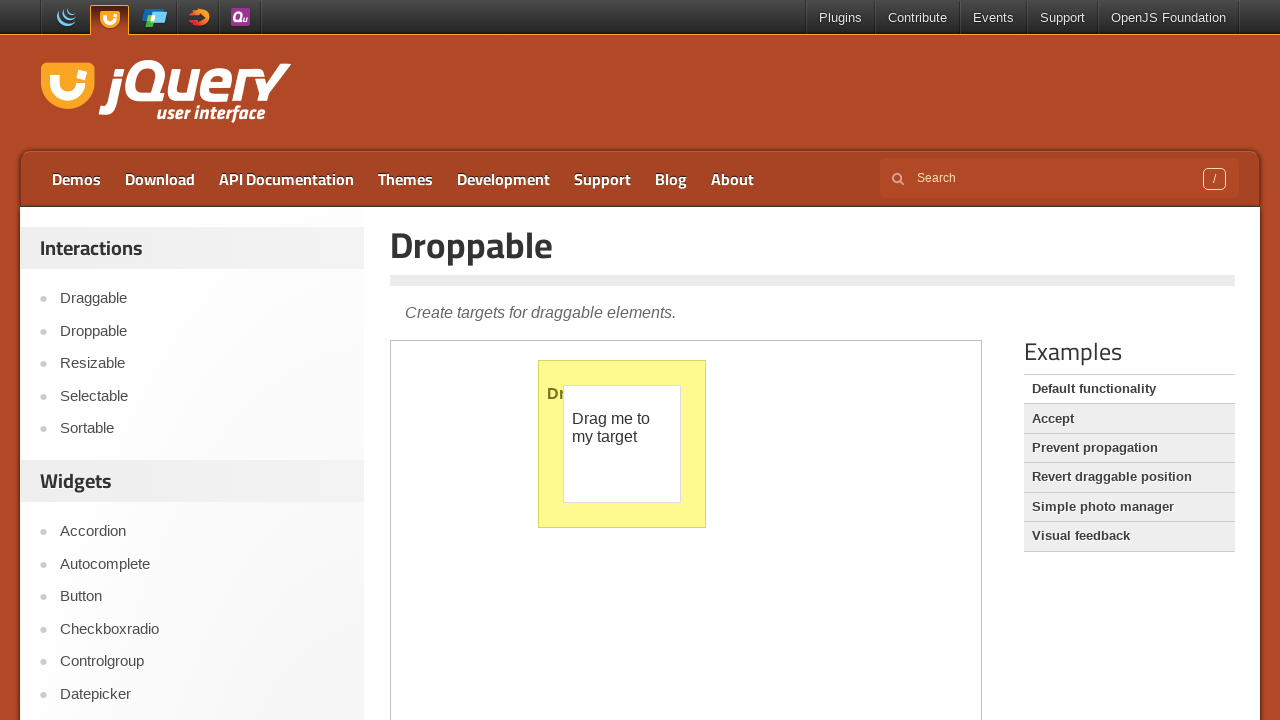